Navigates to MakeMyTrip website with network request blocking for image resources using Chrome DevTools

Starting URL: http://makemytrip.com

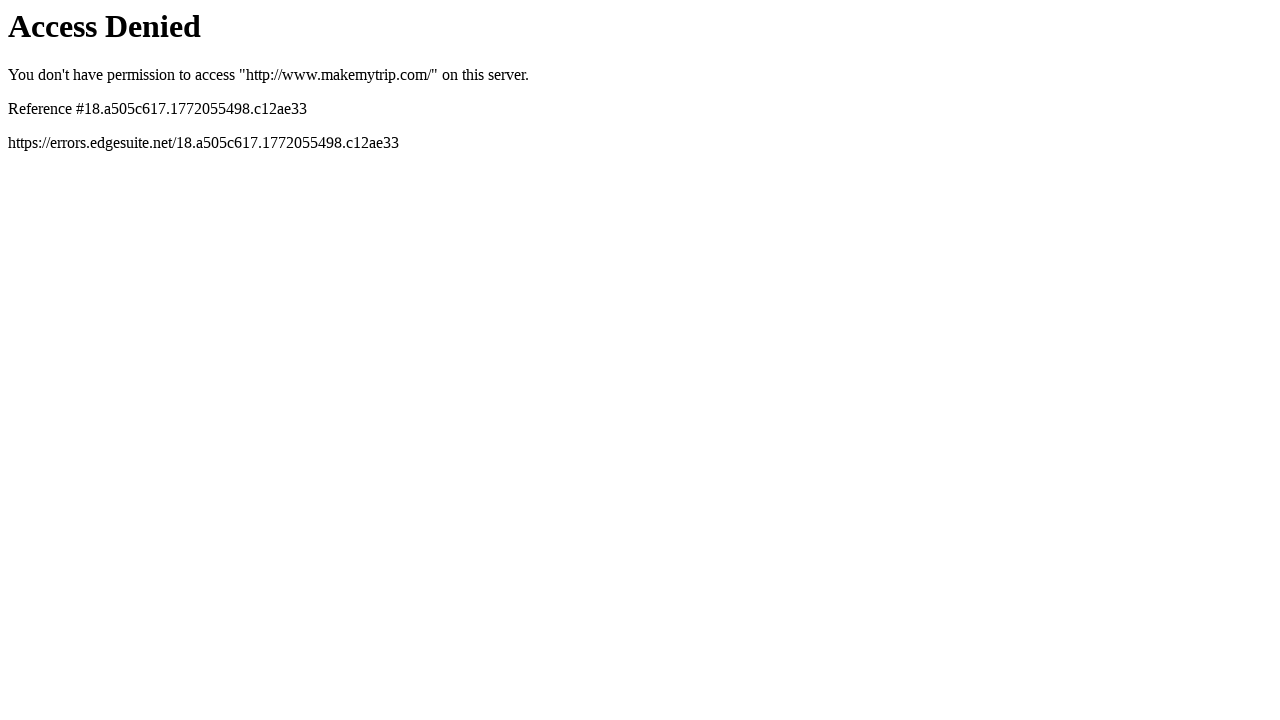

Set up route handler to block JPG image requests
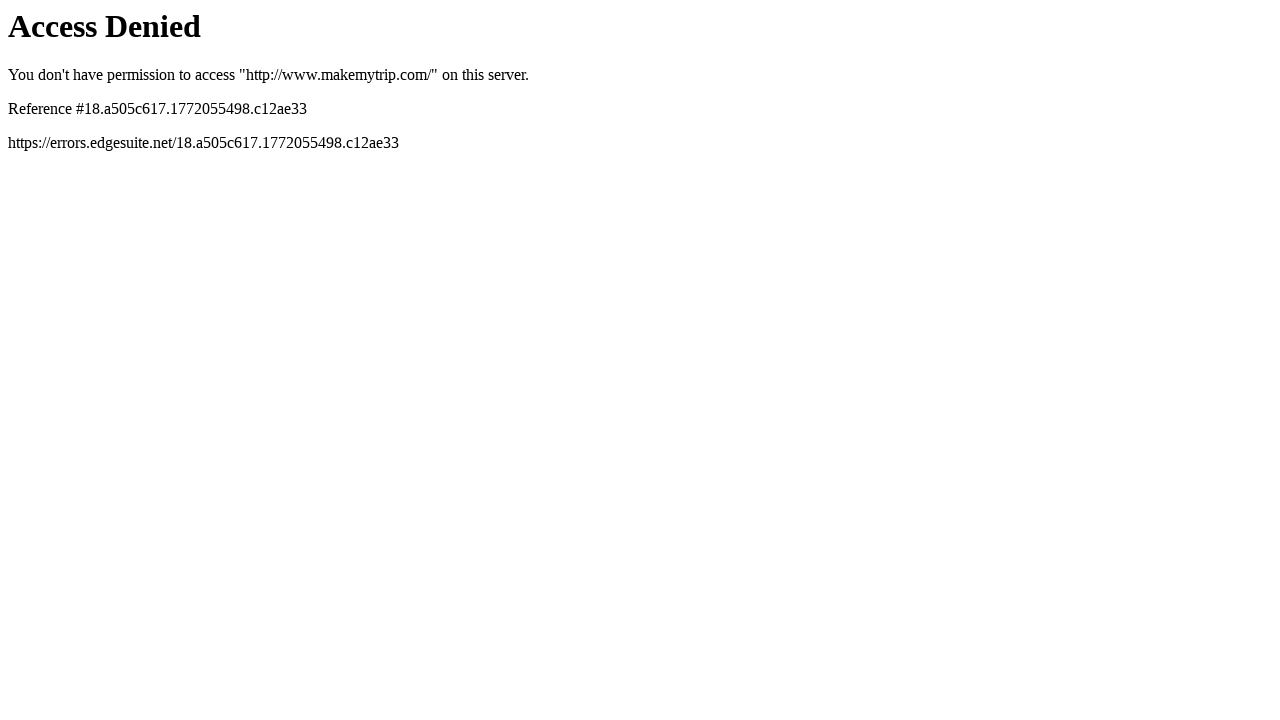

Set up route handler to block PNG image requests
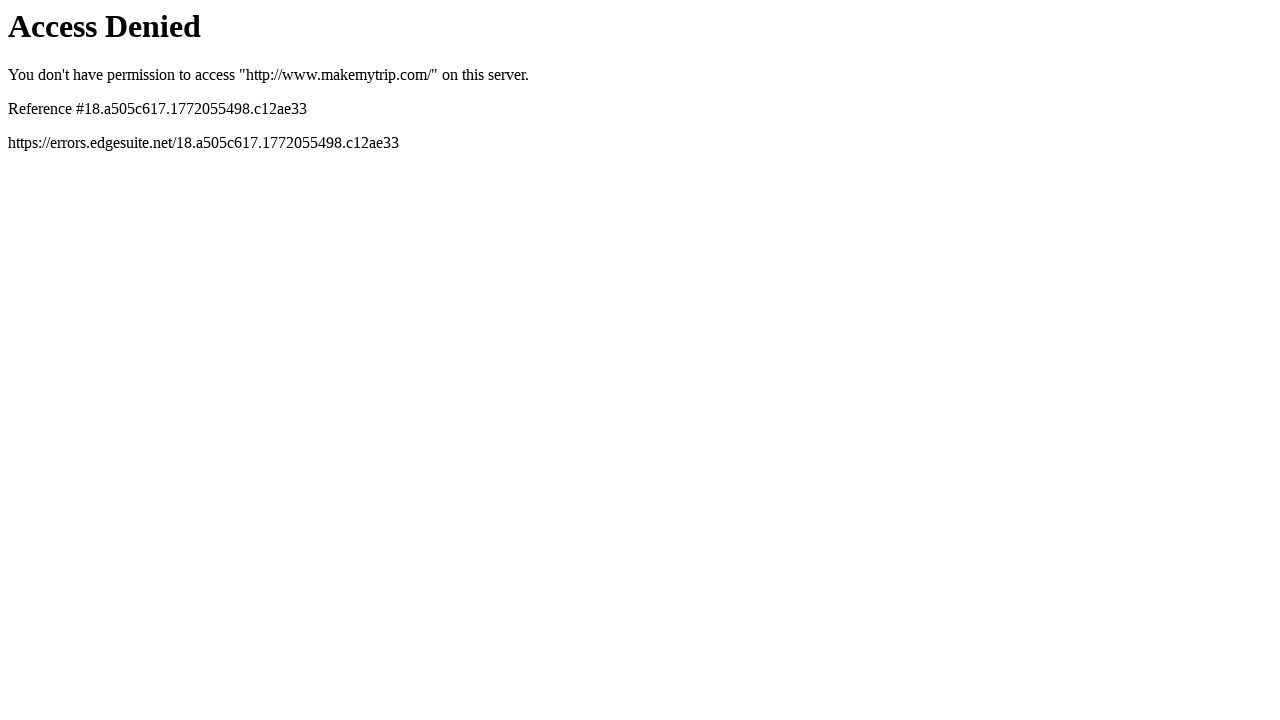

Set up route handler to block JPEG image requests
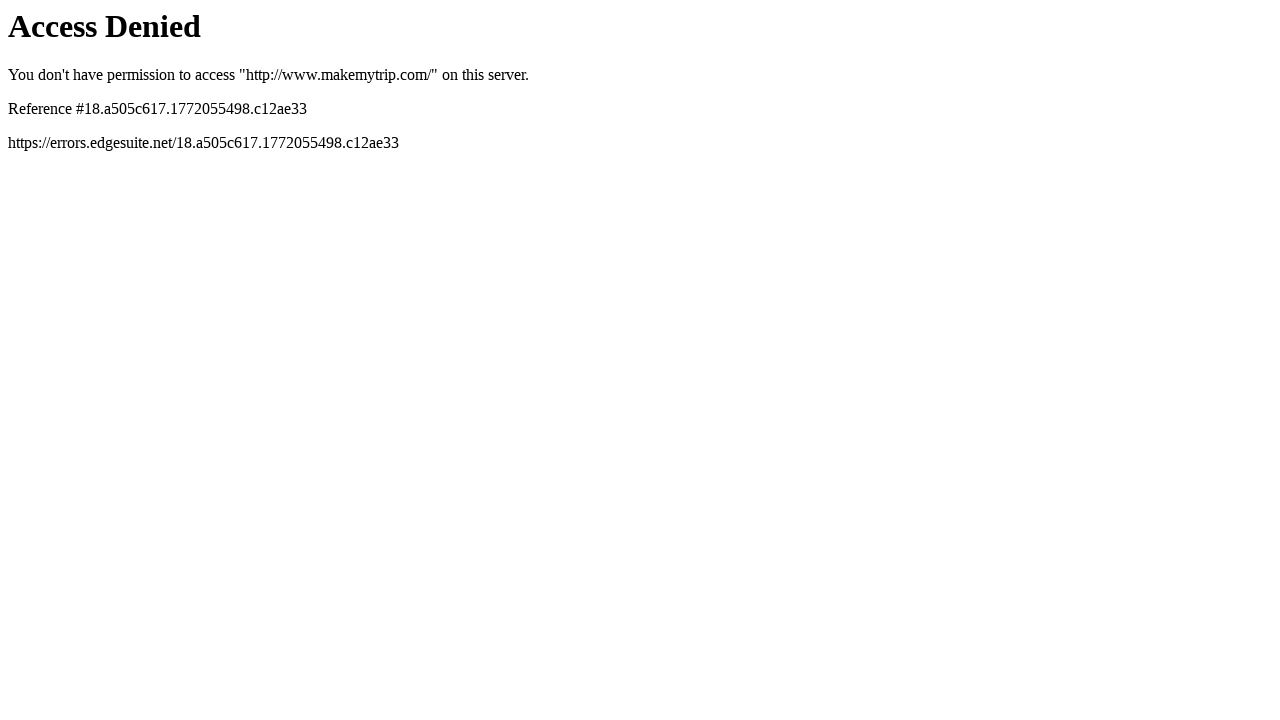

Navigated to MakeMyTrip website with image requests blocked
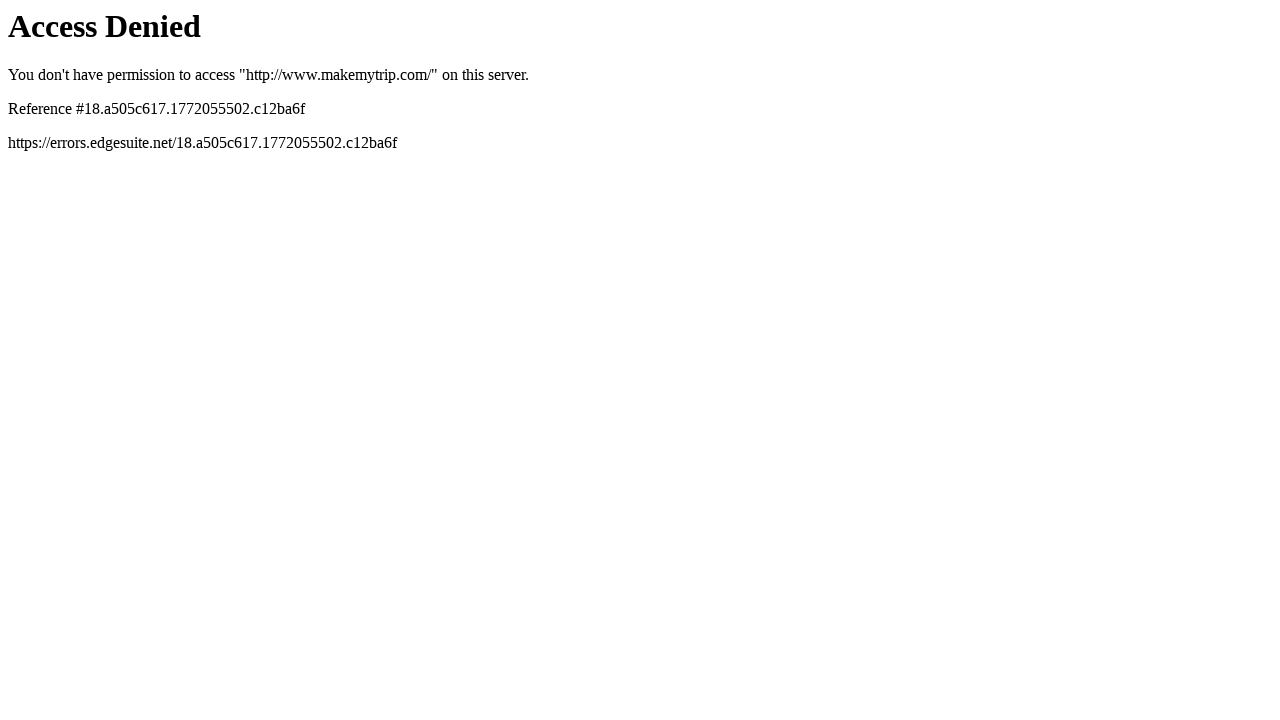

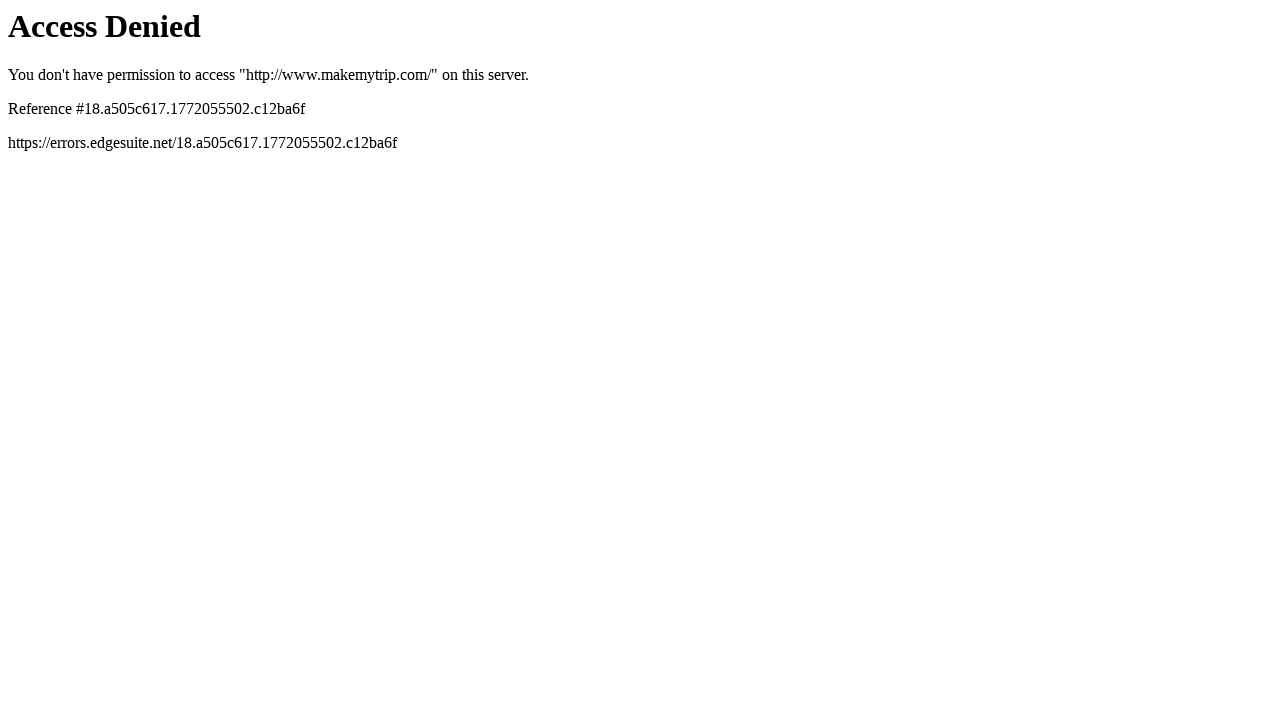